Tests clicking the JS Confirm button and interacting with the confirmation dialog

Starting URL: https://the-internet.herokuapp.com/javascript_alerts

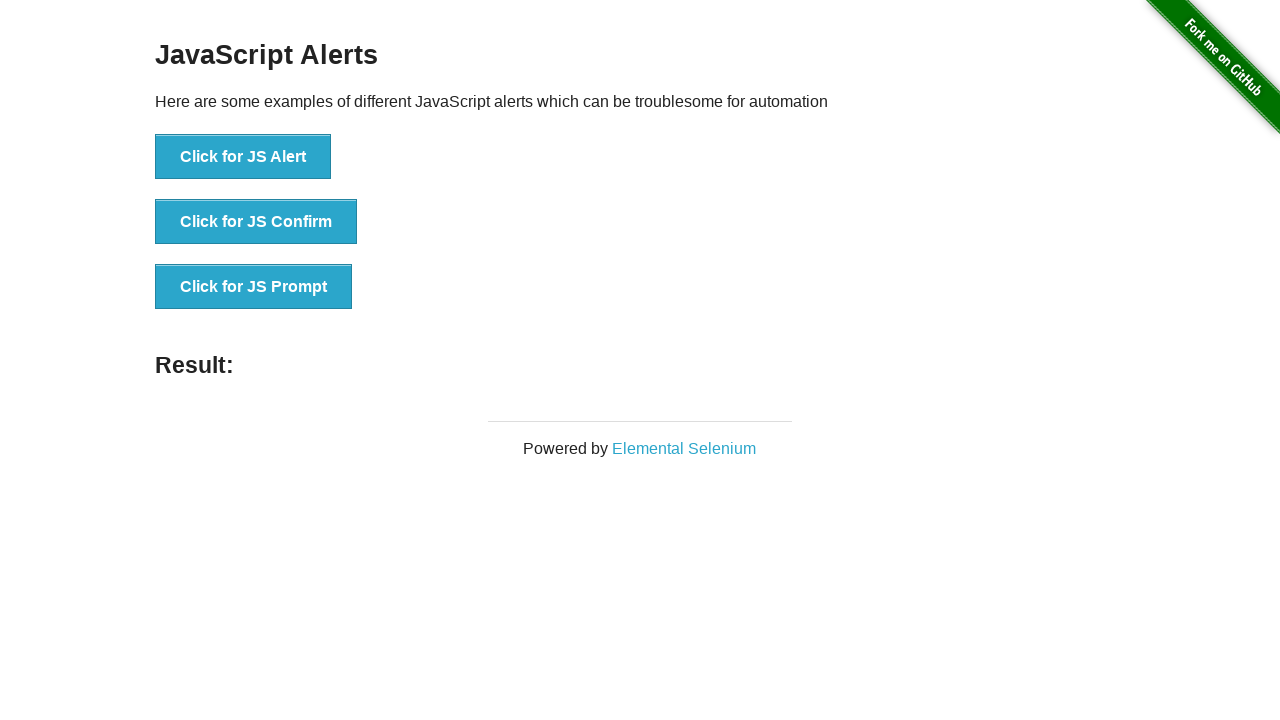

Set up dialog handler to accept confirmation dialogs
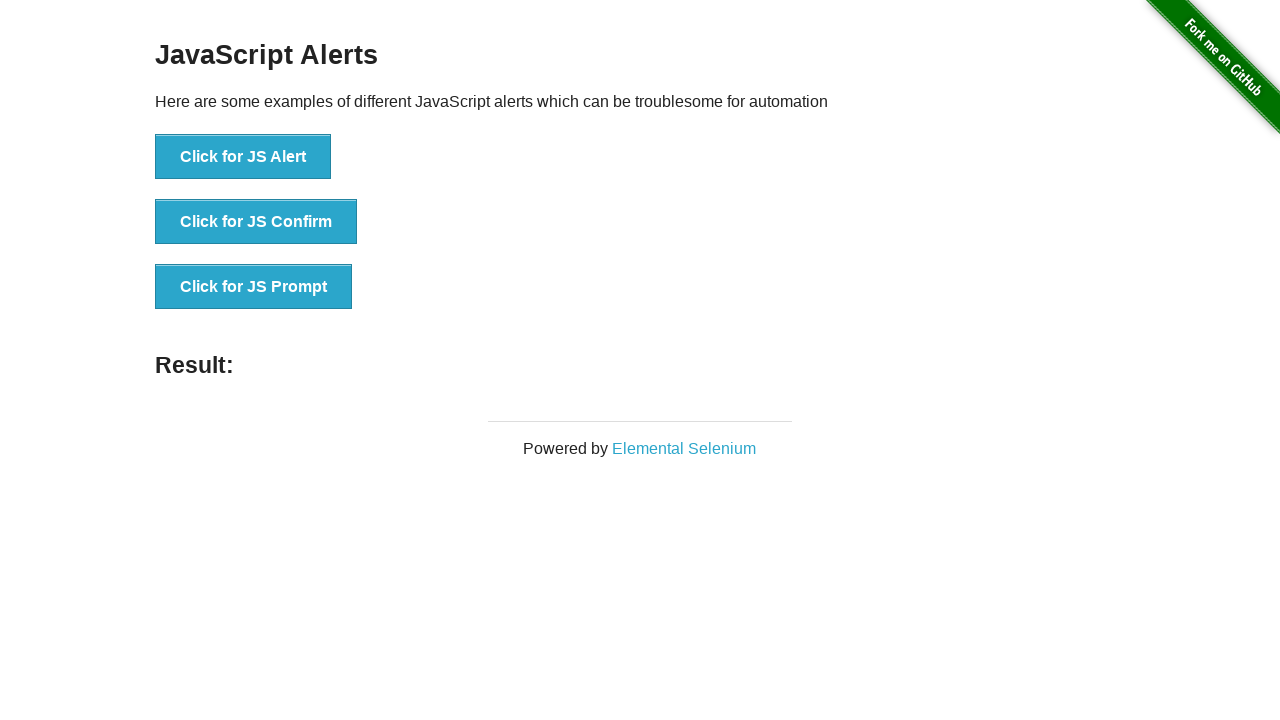

Clicked the JS Confirm button at (256, 222) on xpath=//button[@onclick='jsConfirm()']
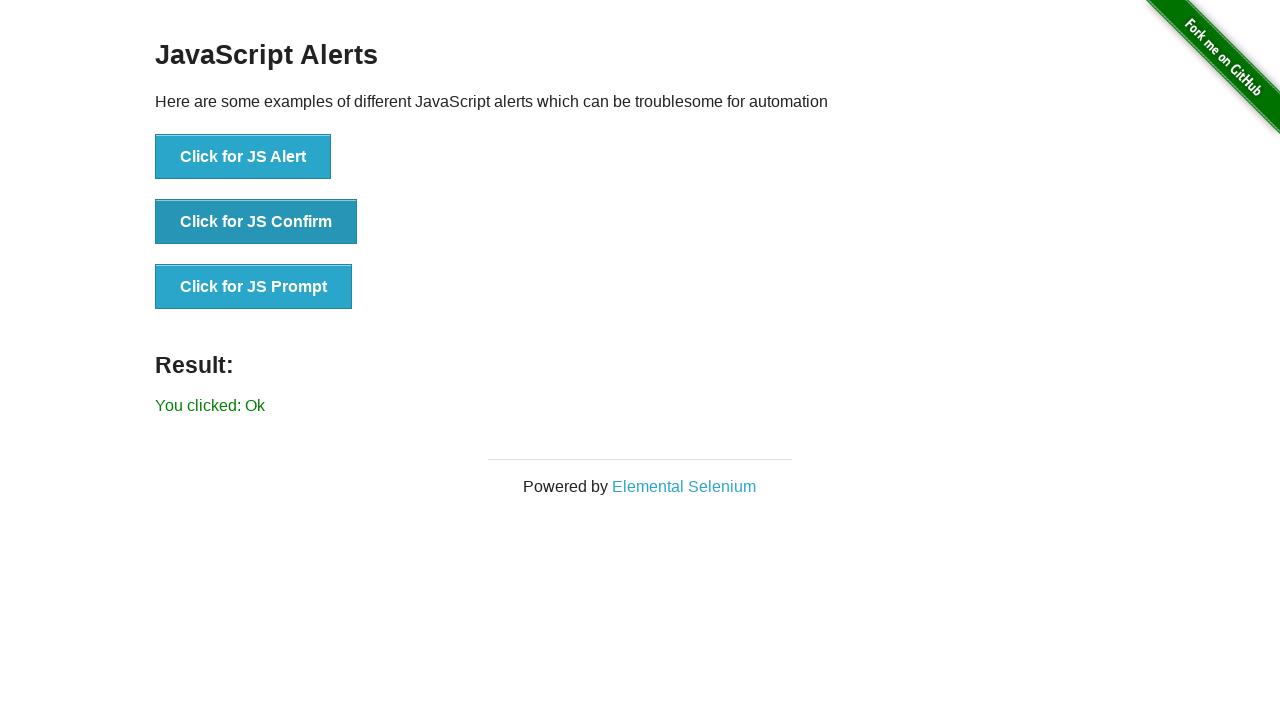

Waited 500ms for confirmation dialog to be processed
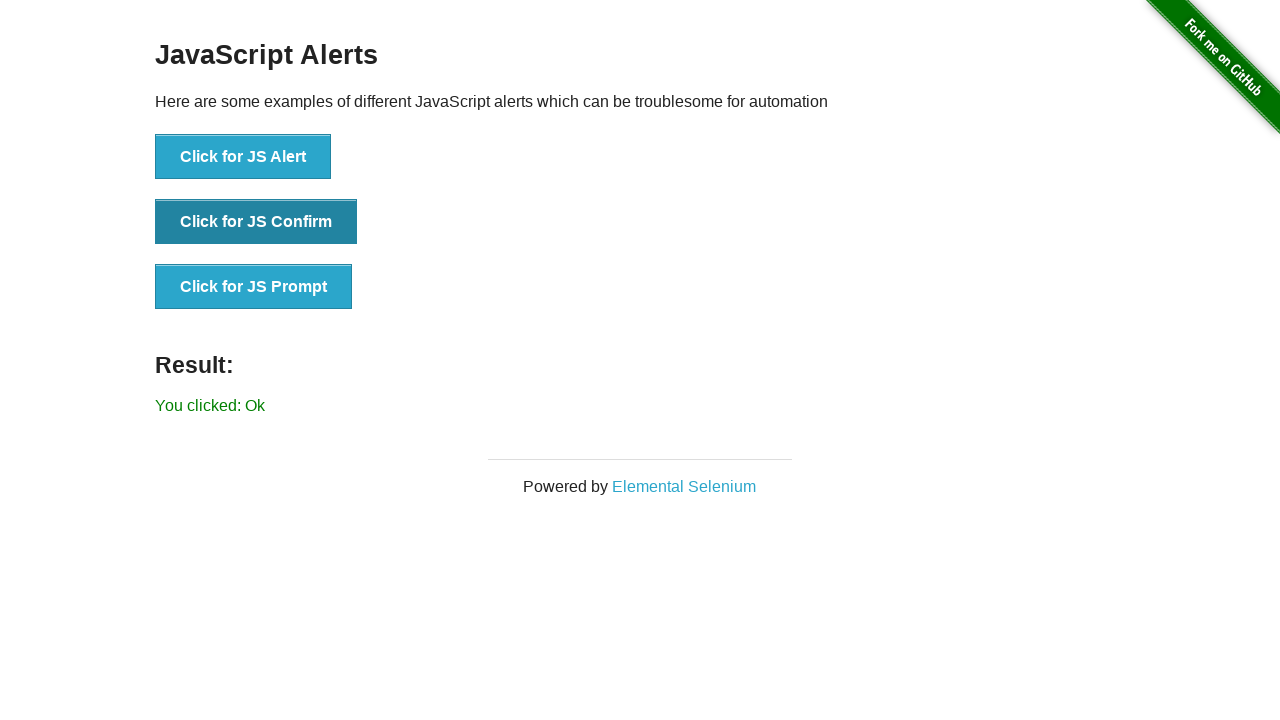

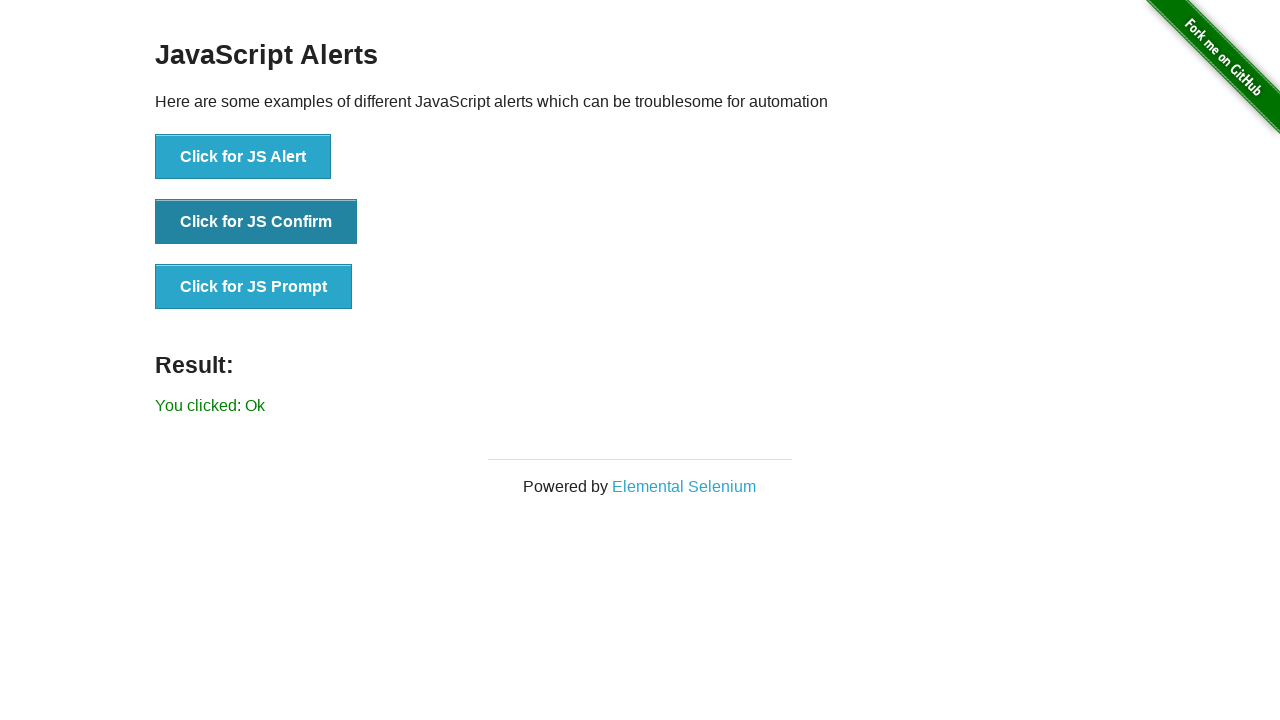